Tests a math exercise page by reading two numbers displayed on the page, calculating their sum, selecting the correct answer from a dropdown, and submitting the form.

Starting URL: https://suninjuly.github.io/selects1.html

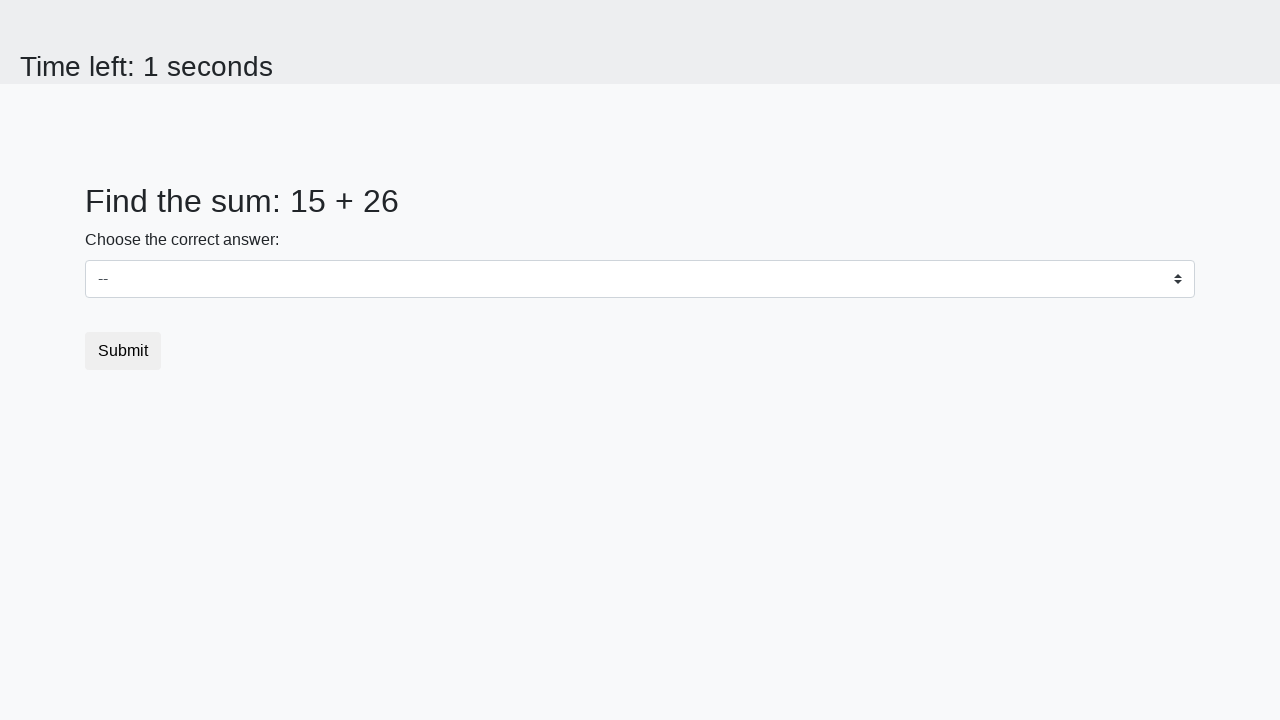

Read first number from #num1 element
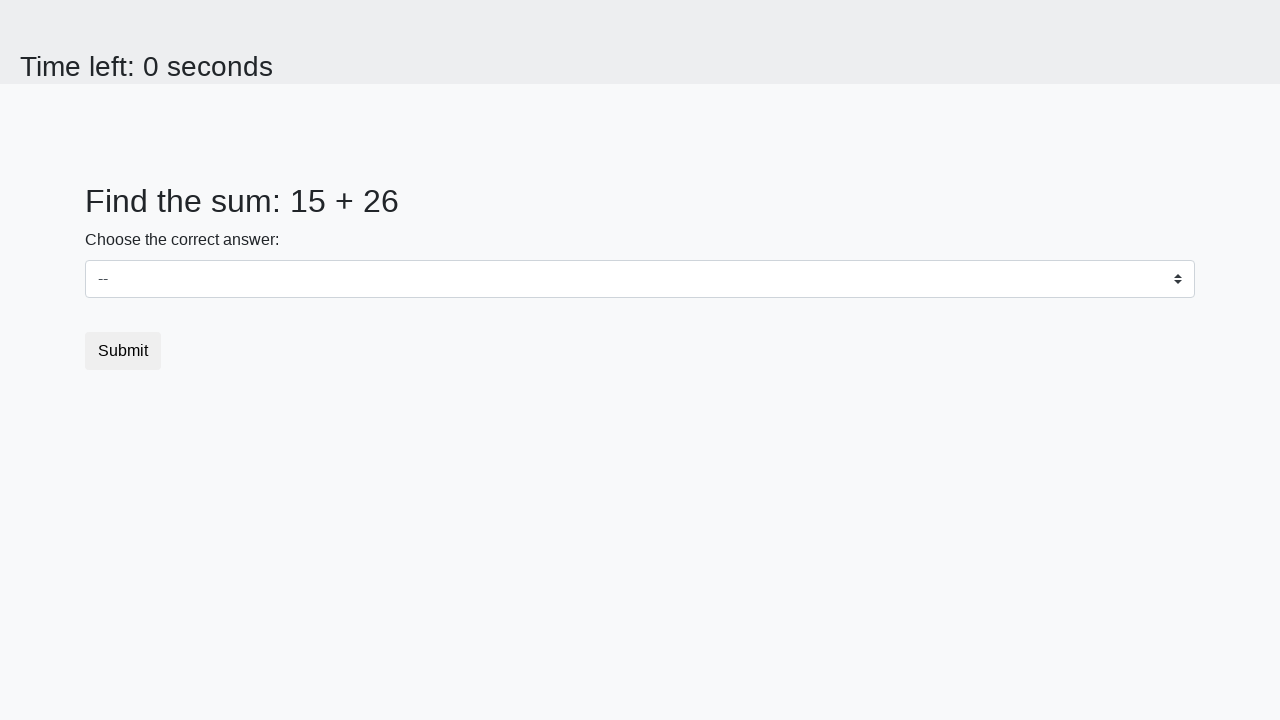

Read second number from #num2 element
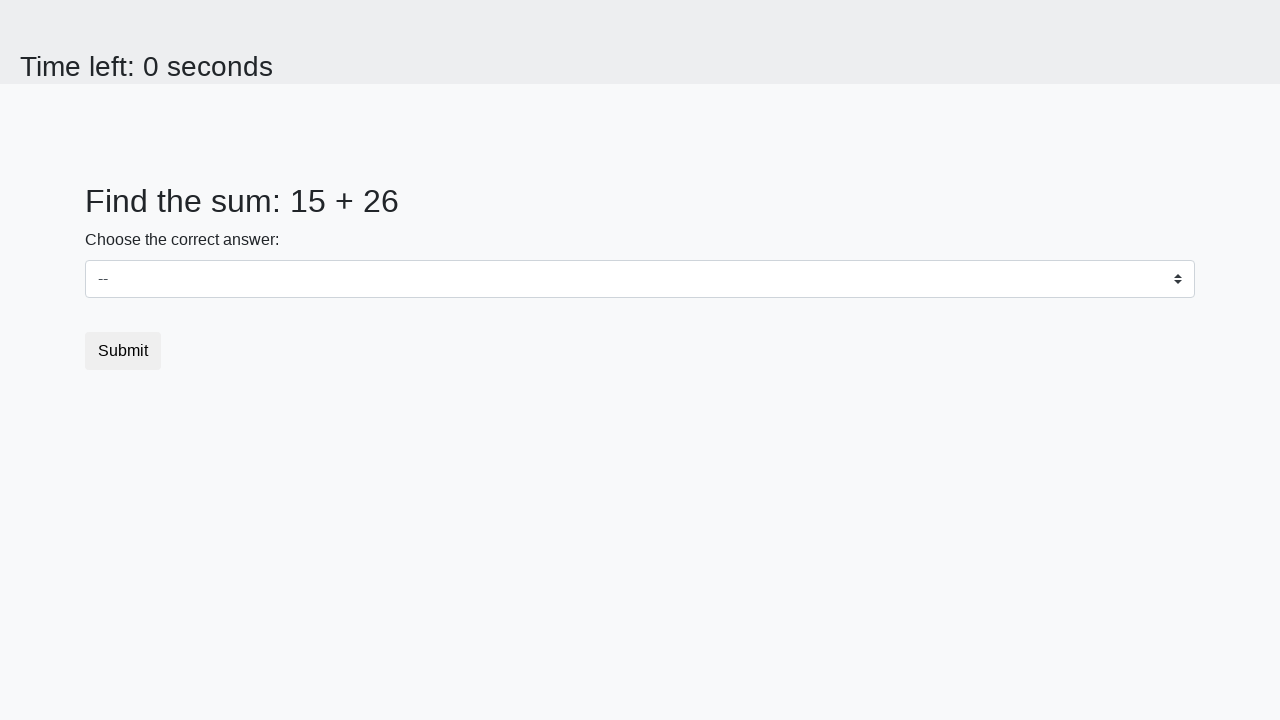

Calculated sum: 15 + 26 = 41
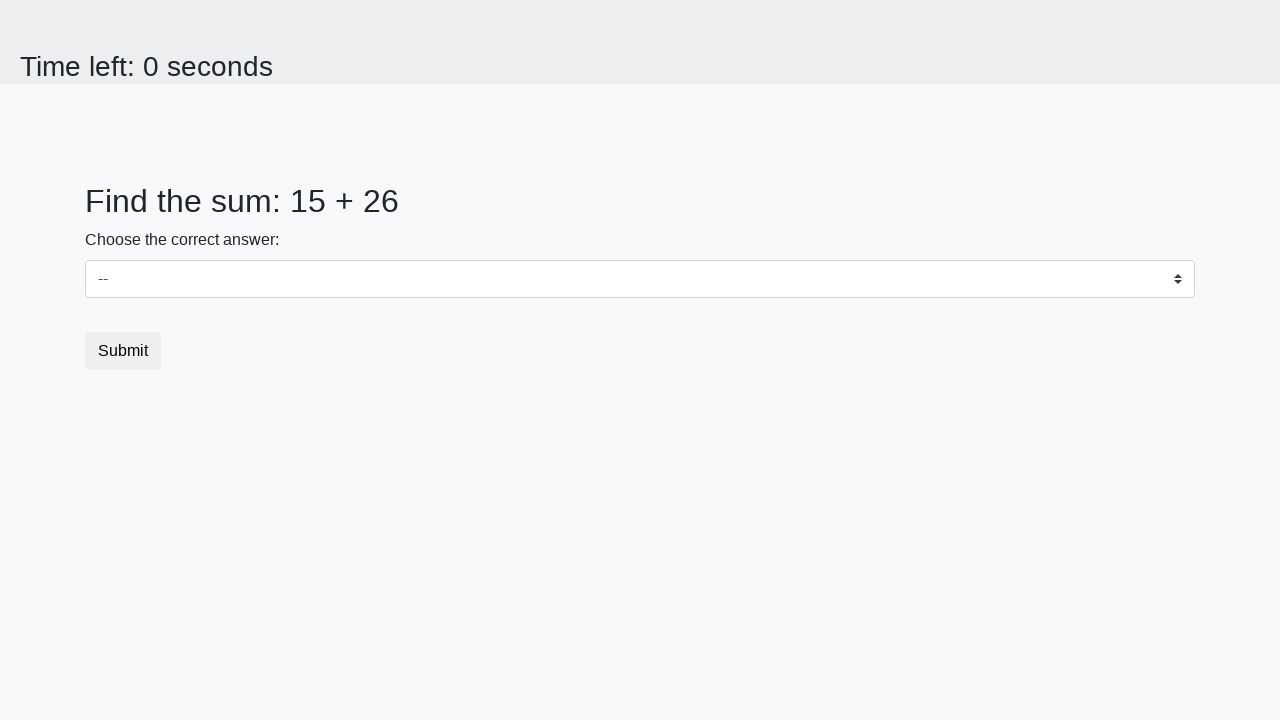

Selected value '41' from dropdown on select
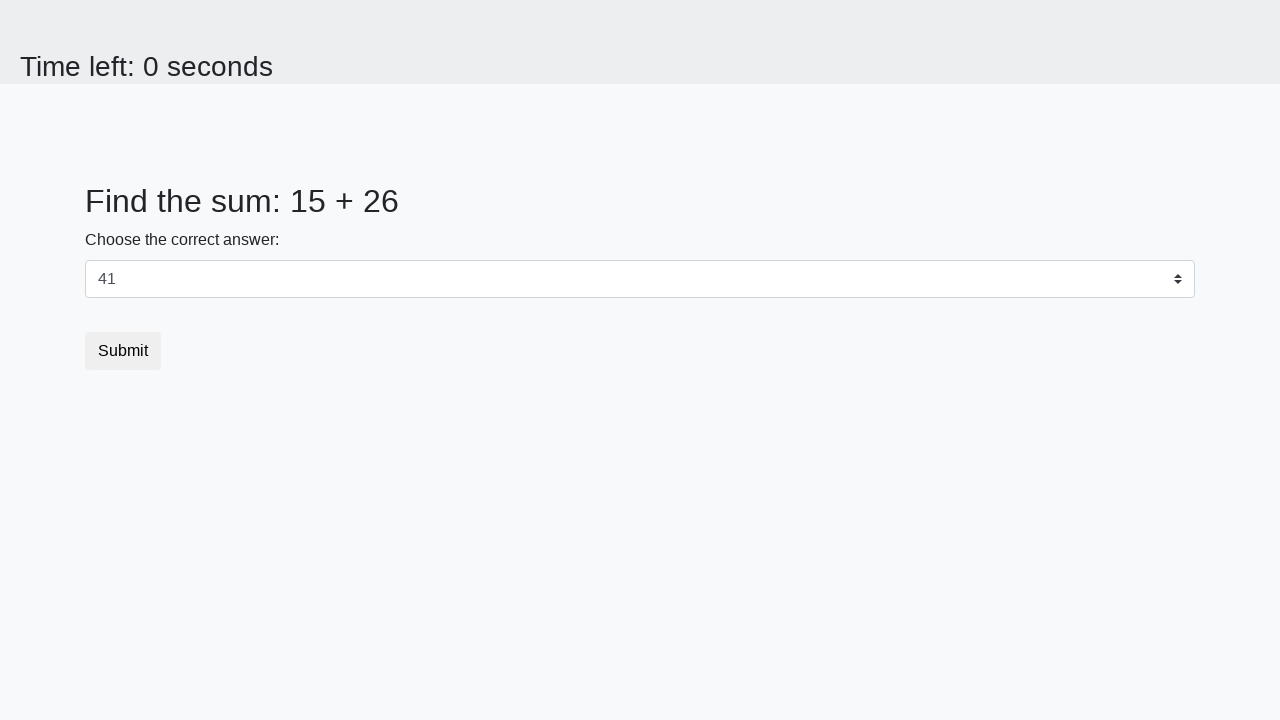

Clicked submit button to complete form at (123, 351) on .btn
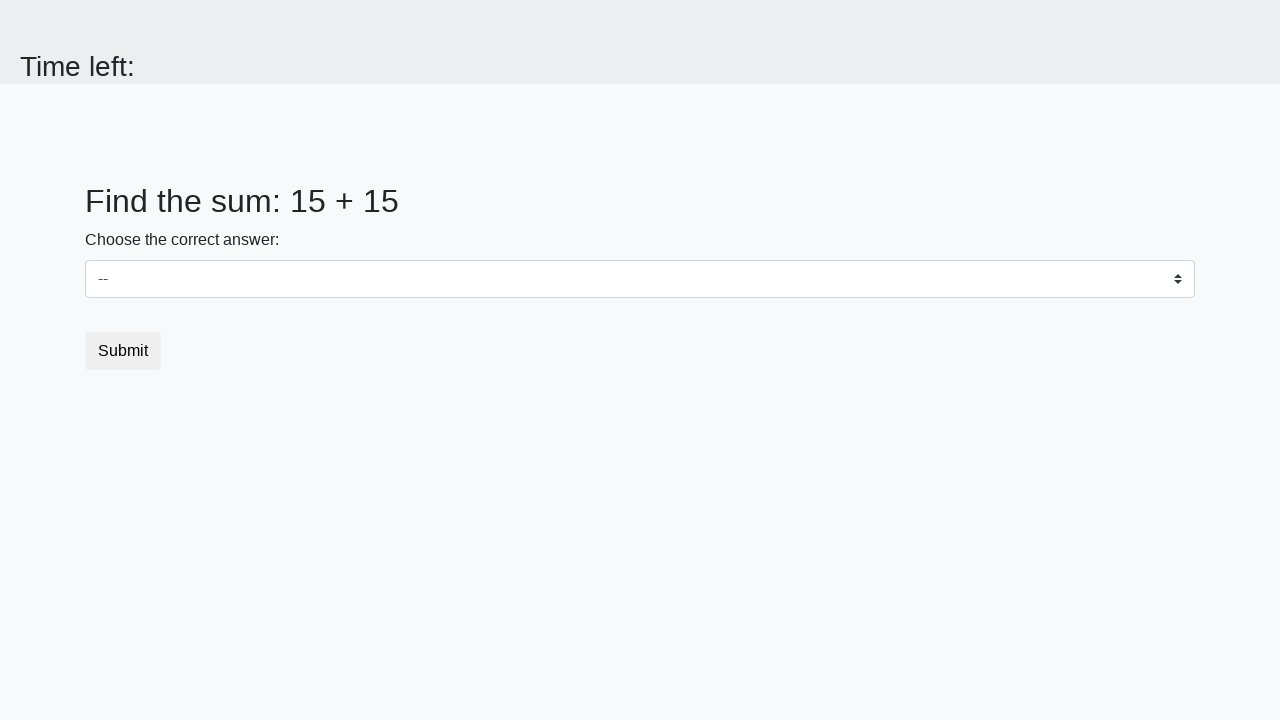

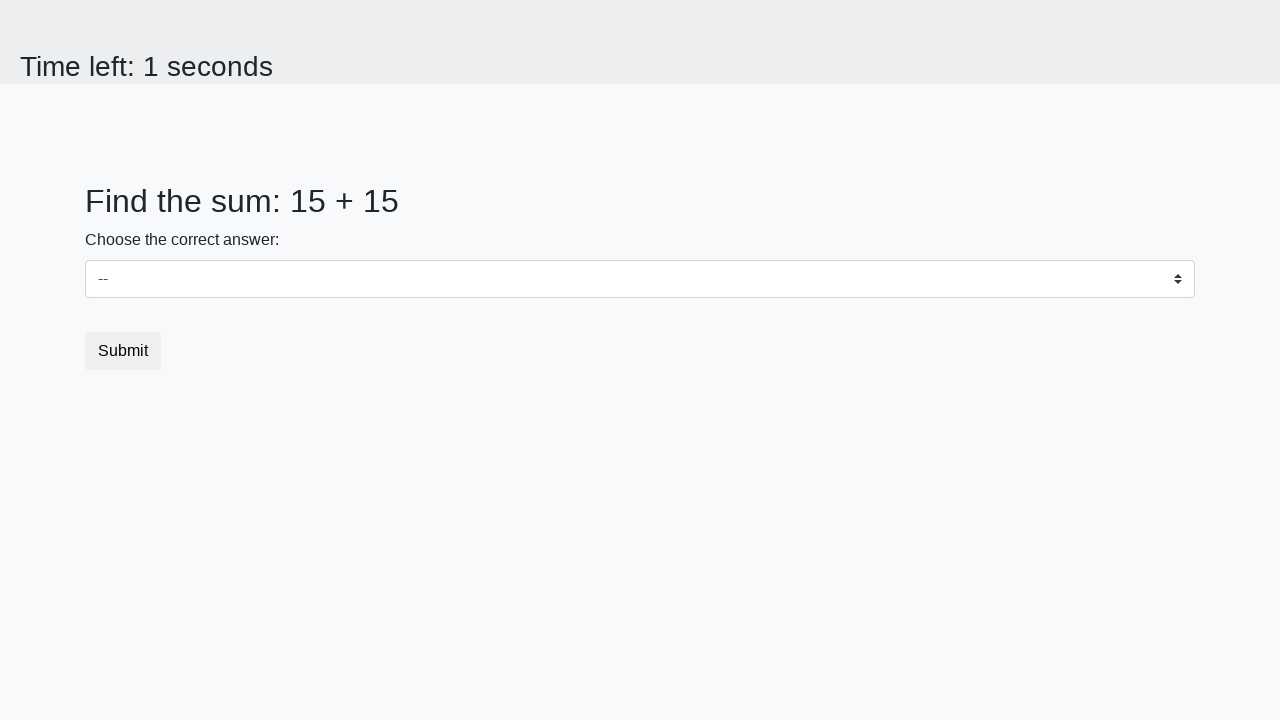